Tests that the navigation bar displays correctly and changes background color when scrolling down the page.

Starting URL: https://mrposch.github.io/ro-website/

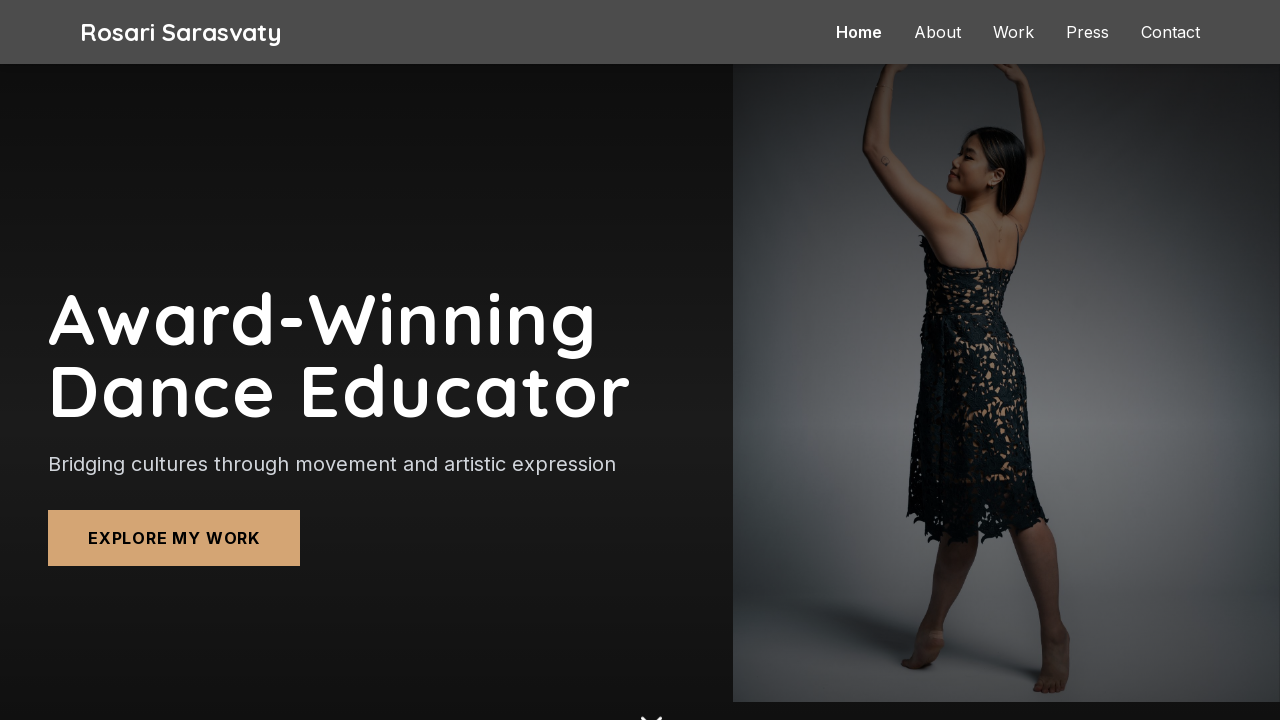

Waited for navbar to be visible
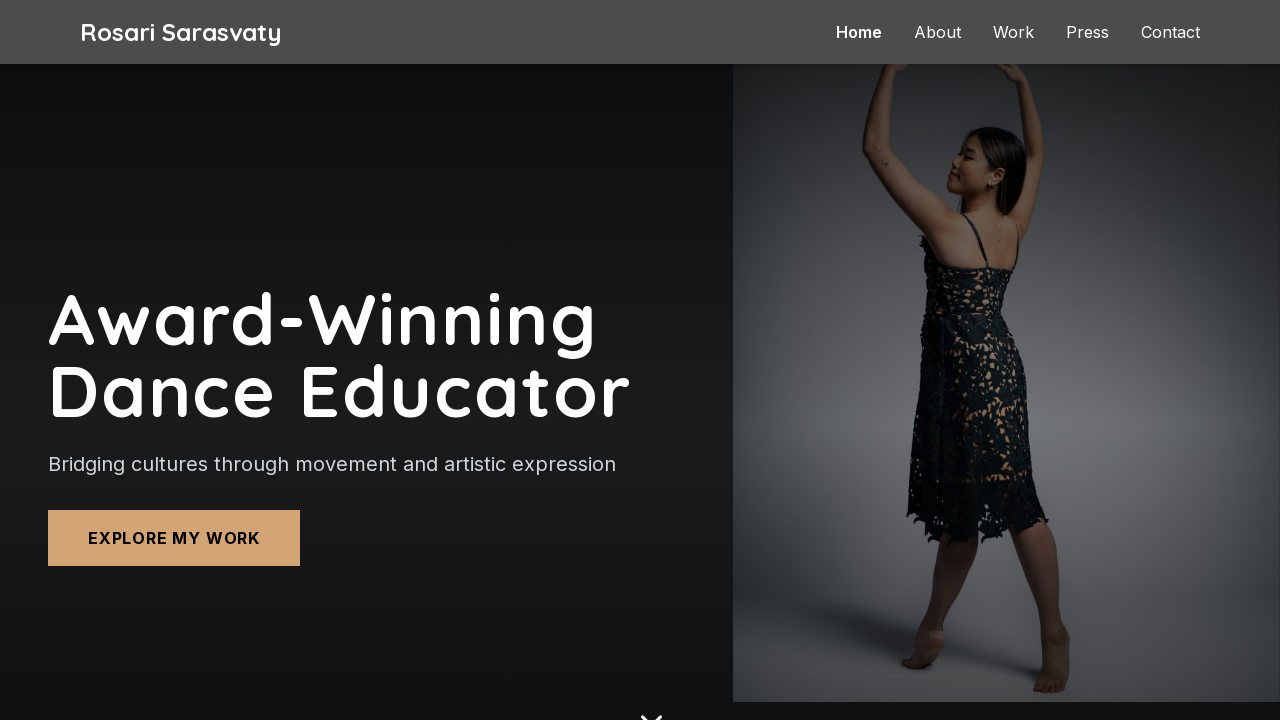

Retrieved initial navbar background color
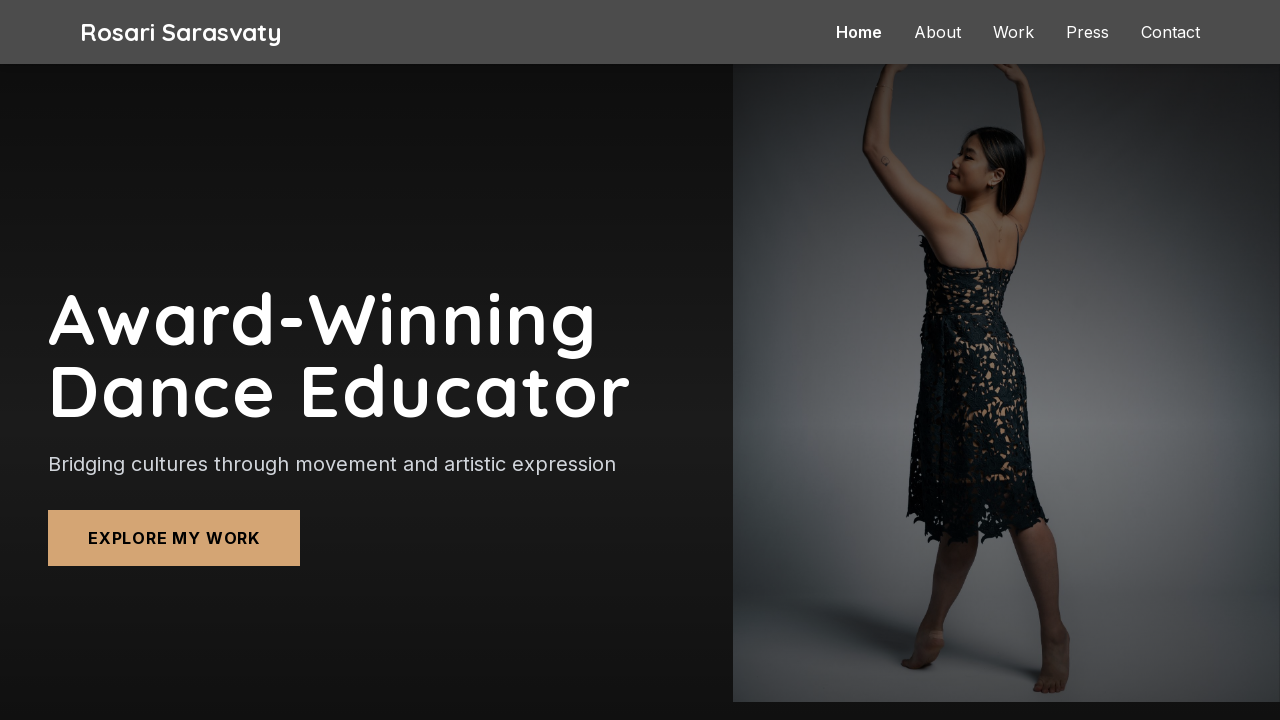

Verified navbar has black background initially
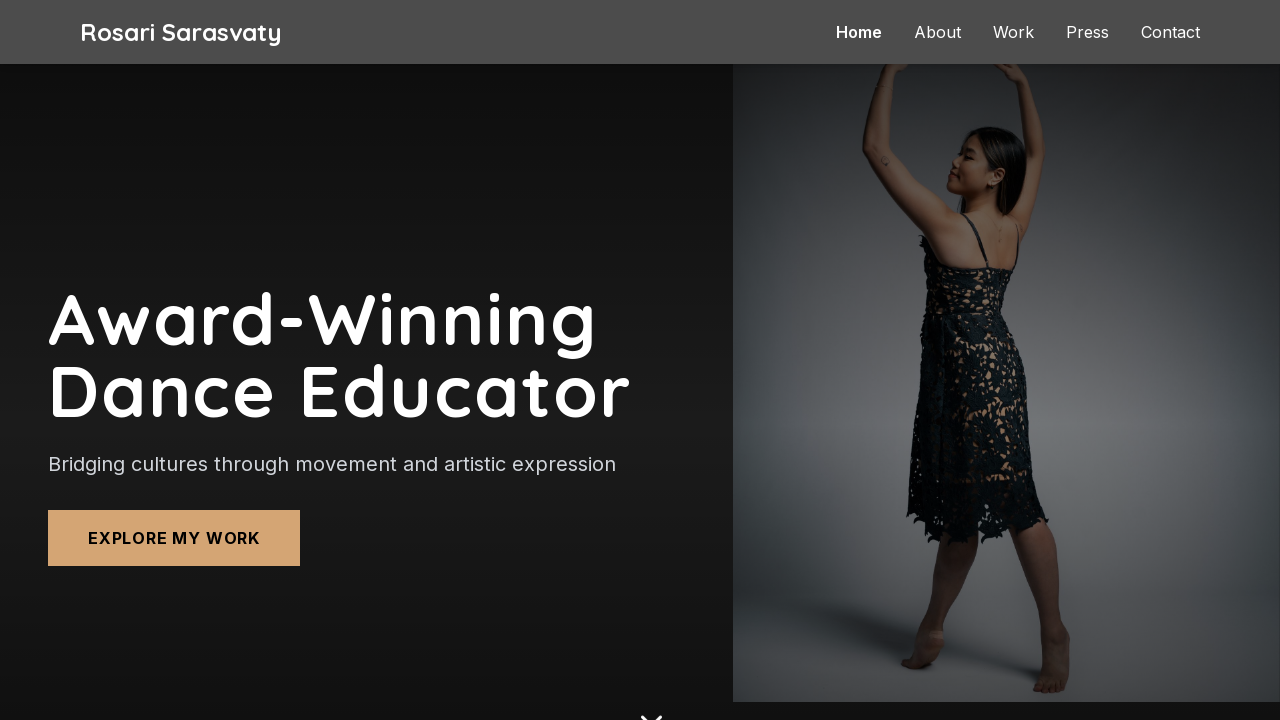

Scrolled down 100px
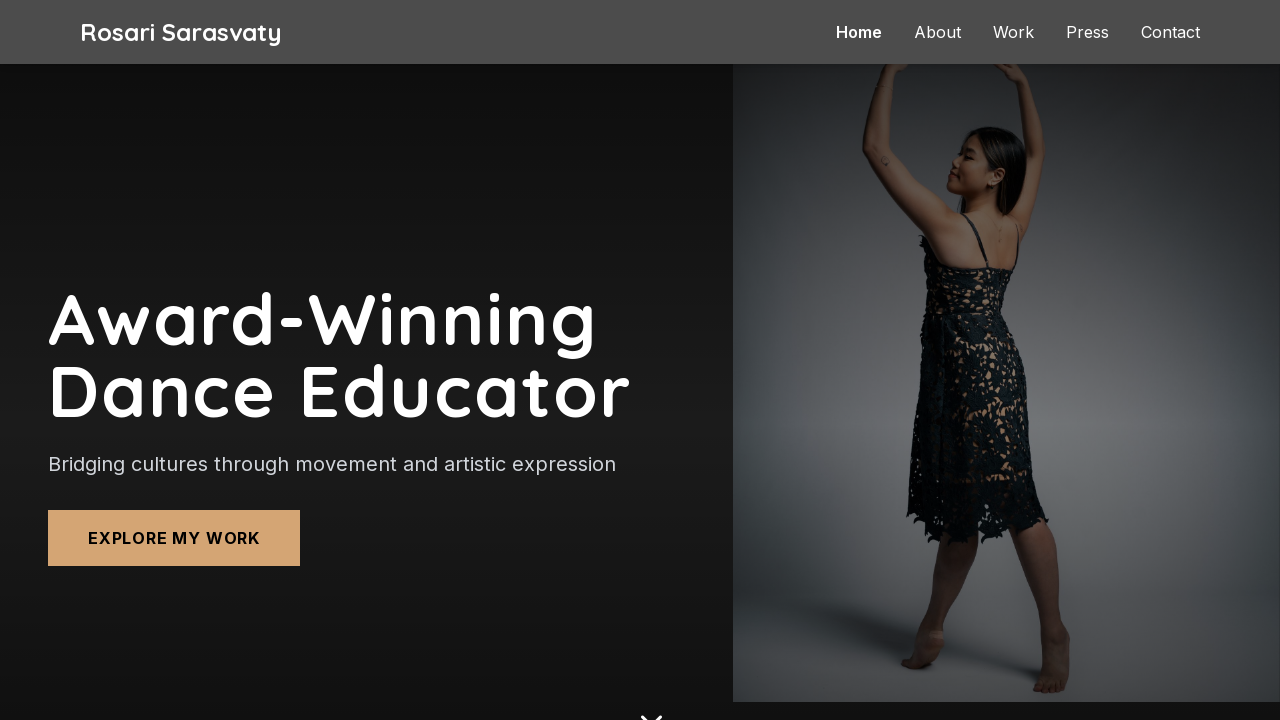

Waited 500ms for navbar style change to complete
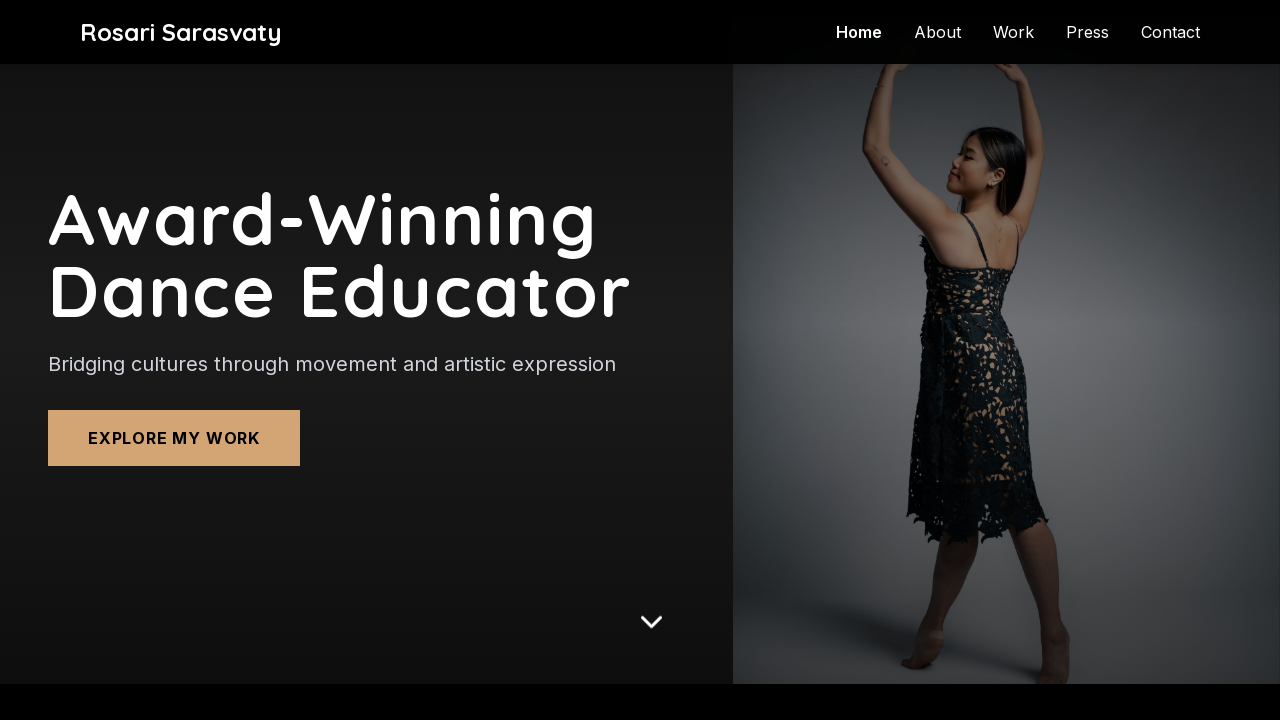

Retrieved navbar background color after scrolling
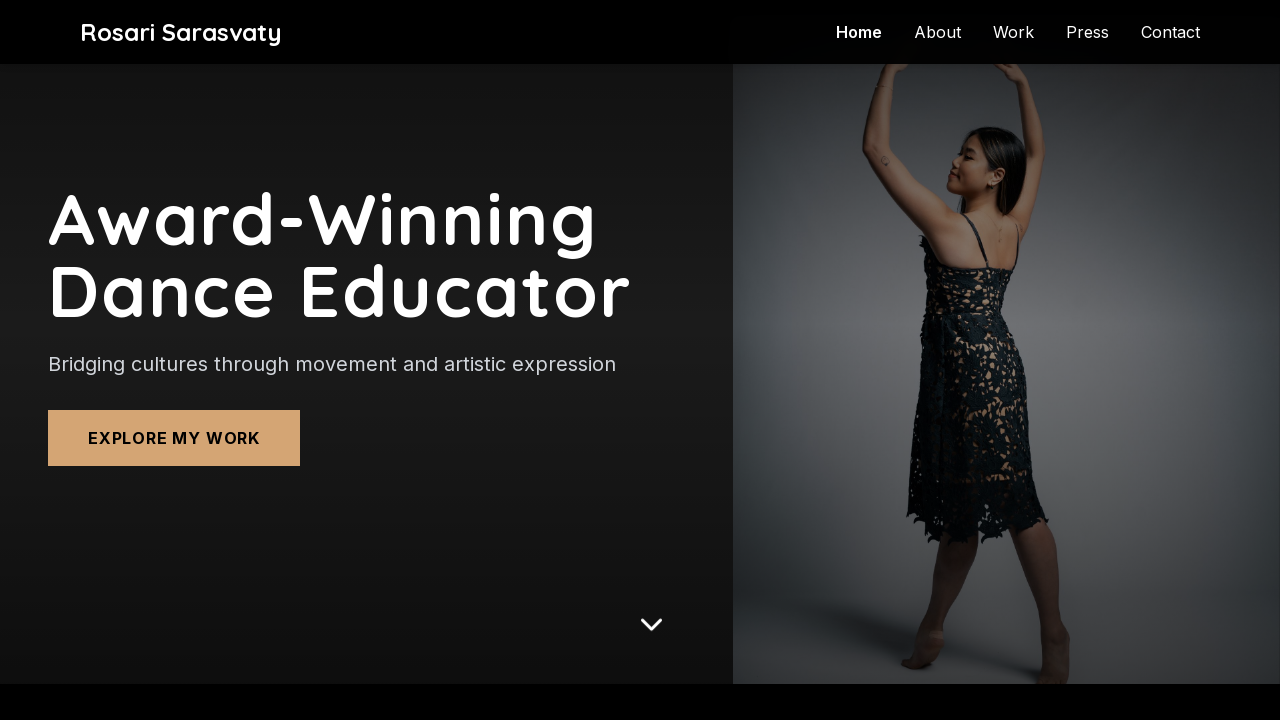

Verified navbar maintains black background after scrolling
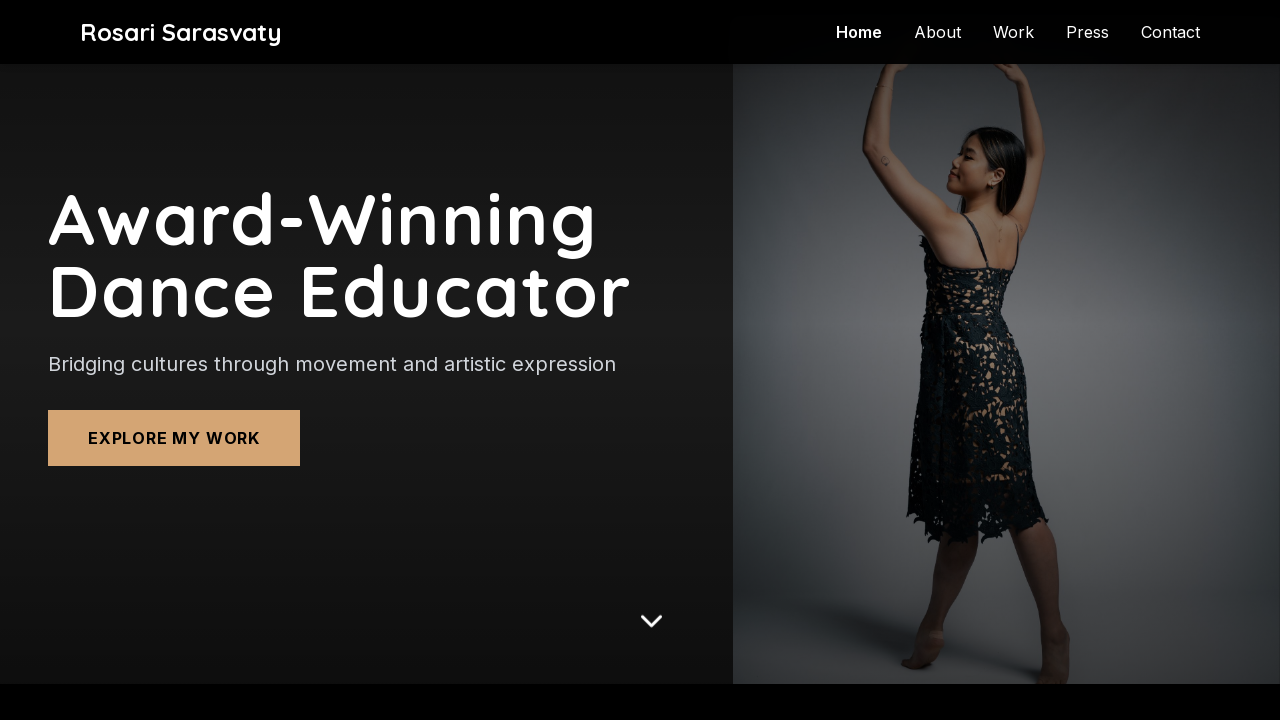

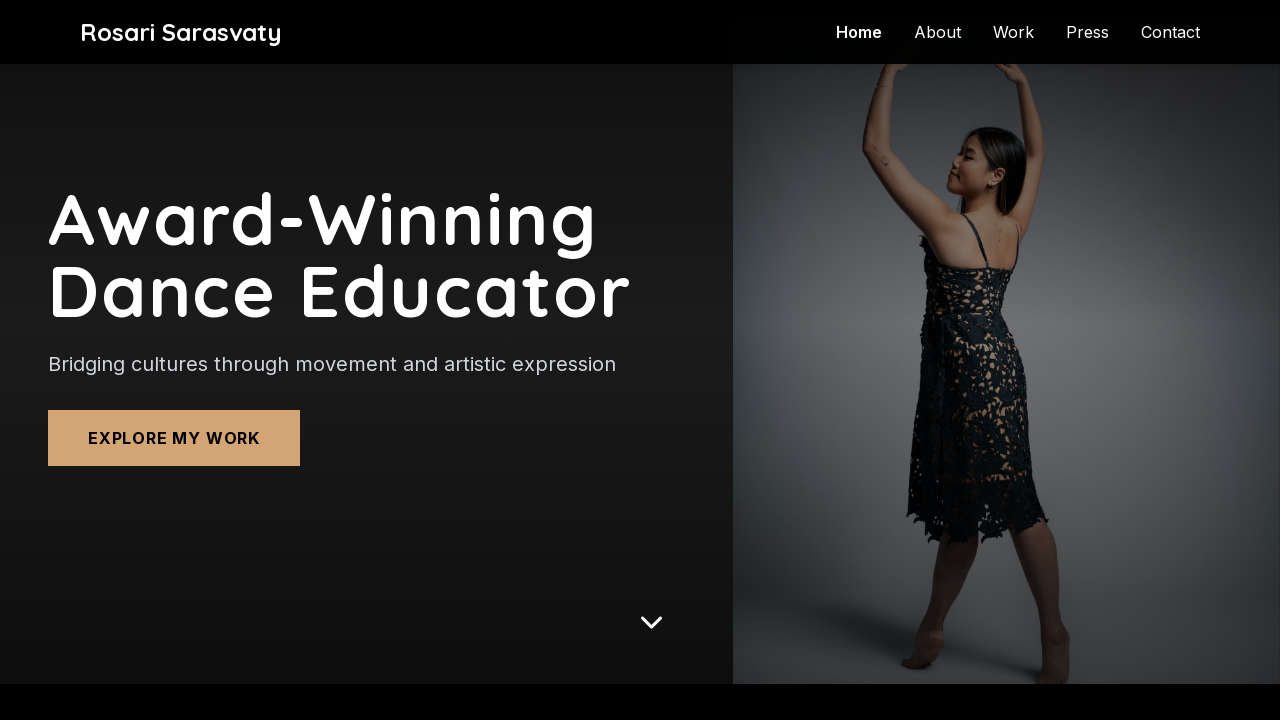